Tests drag and drop functionality by dragging a small square element into a larger droppable area on the jQuery UI demo page, then verifies the drop was successful by checking the class attribute.

Starting URL: https://jqueryui.com/droppable/

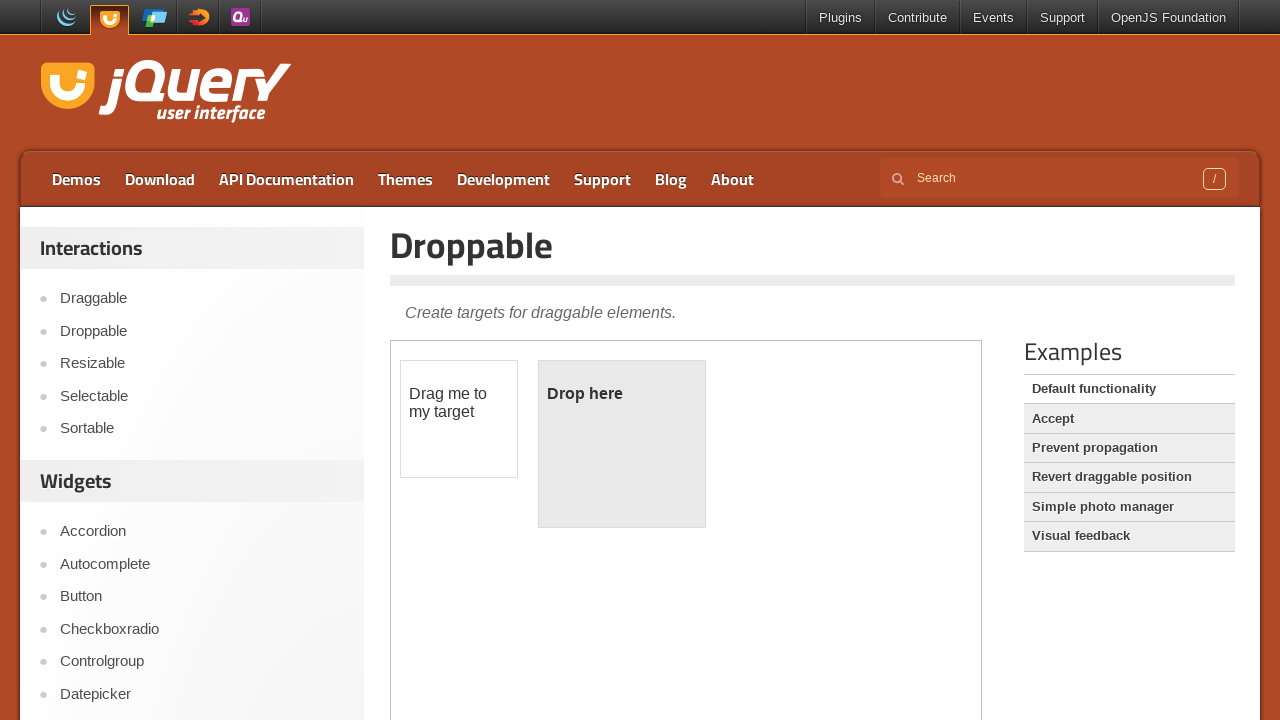

Located the demo iframe
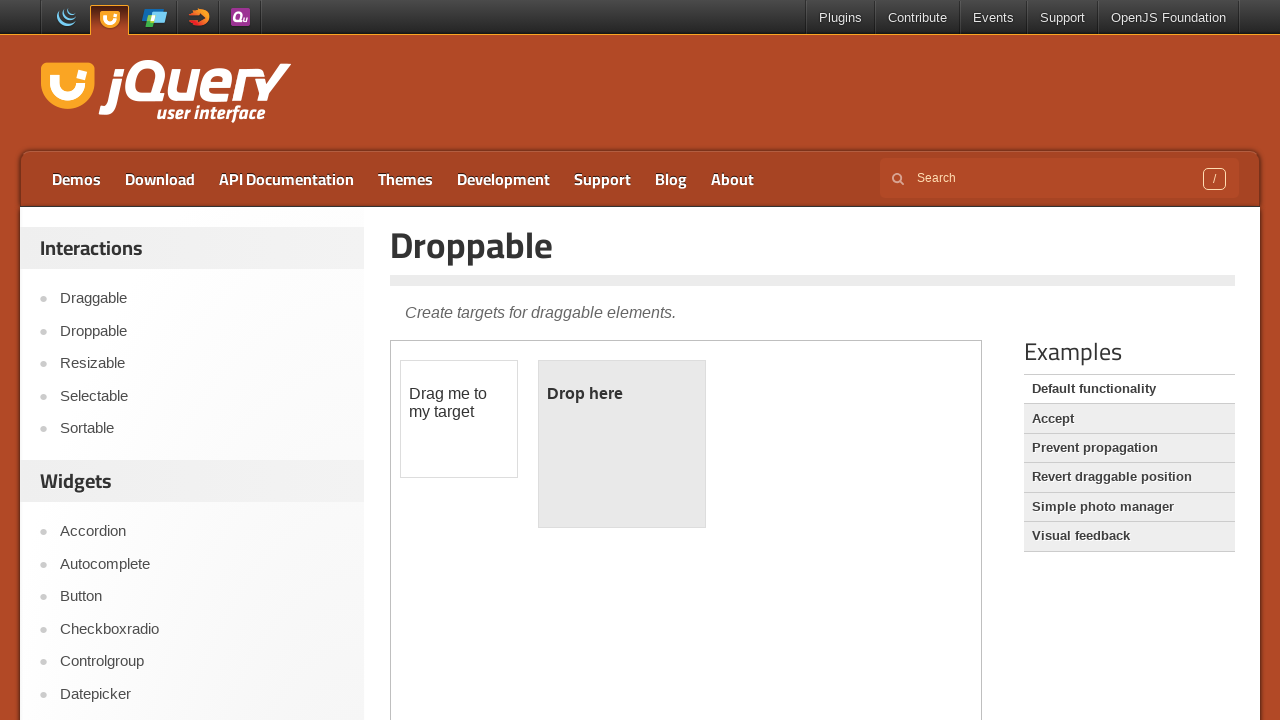

Located the draggable square element
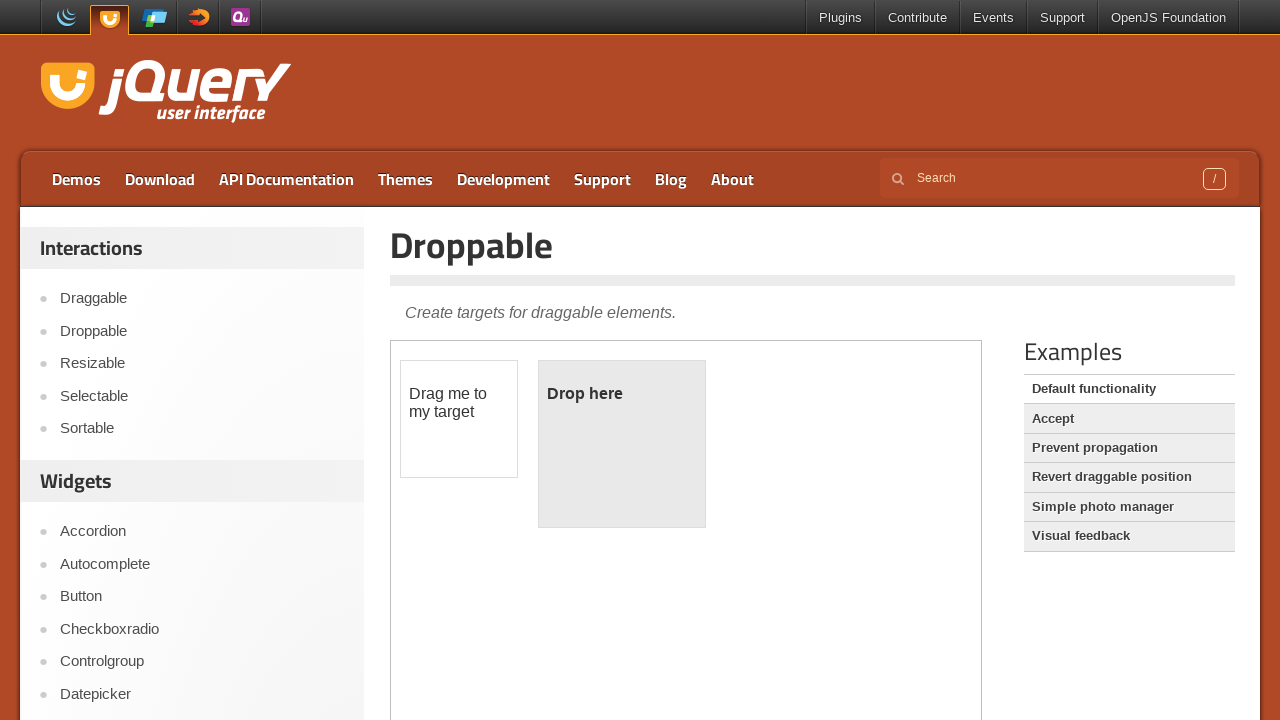

Located the droppable area element
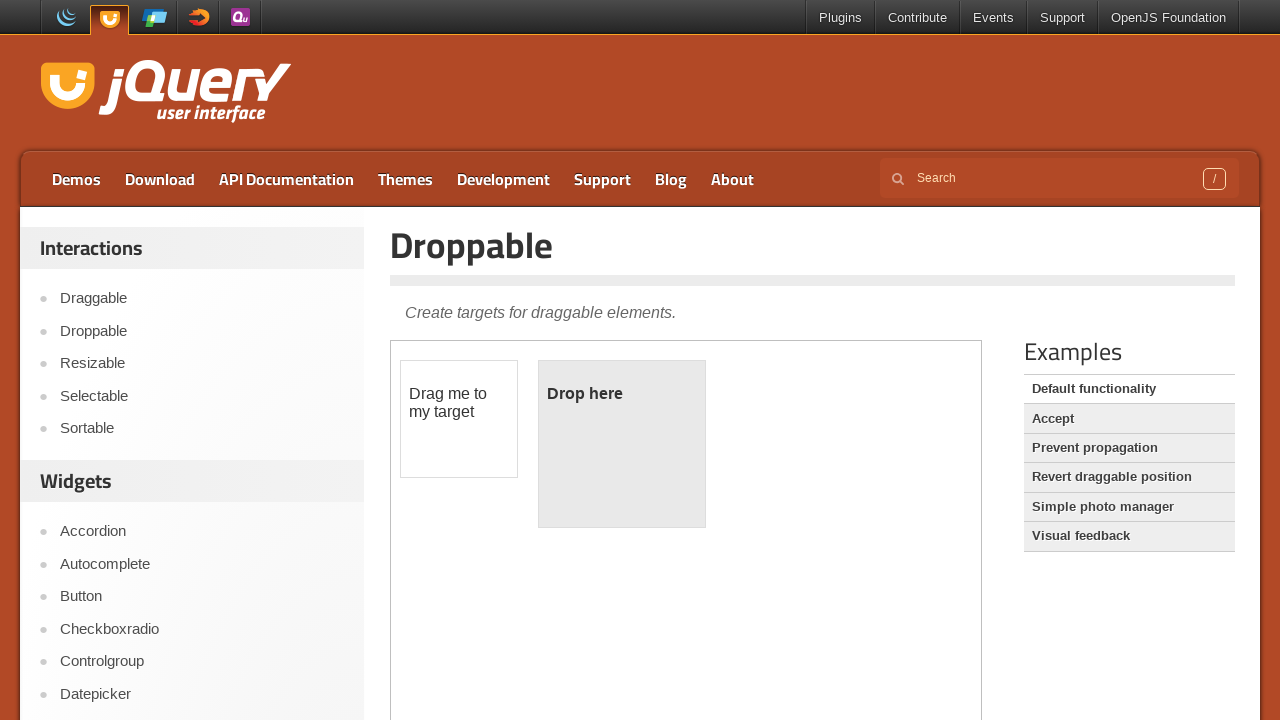

Dragged the square element into the droppable area at (622, 444)
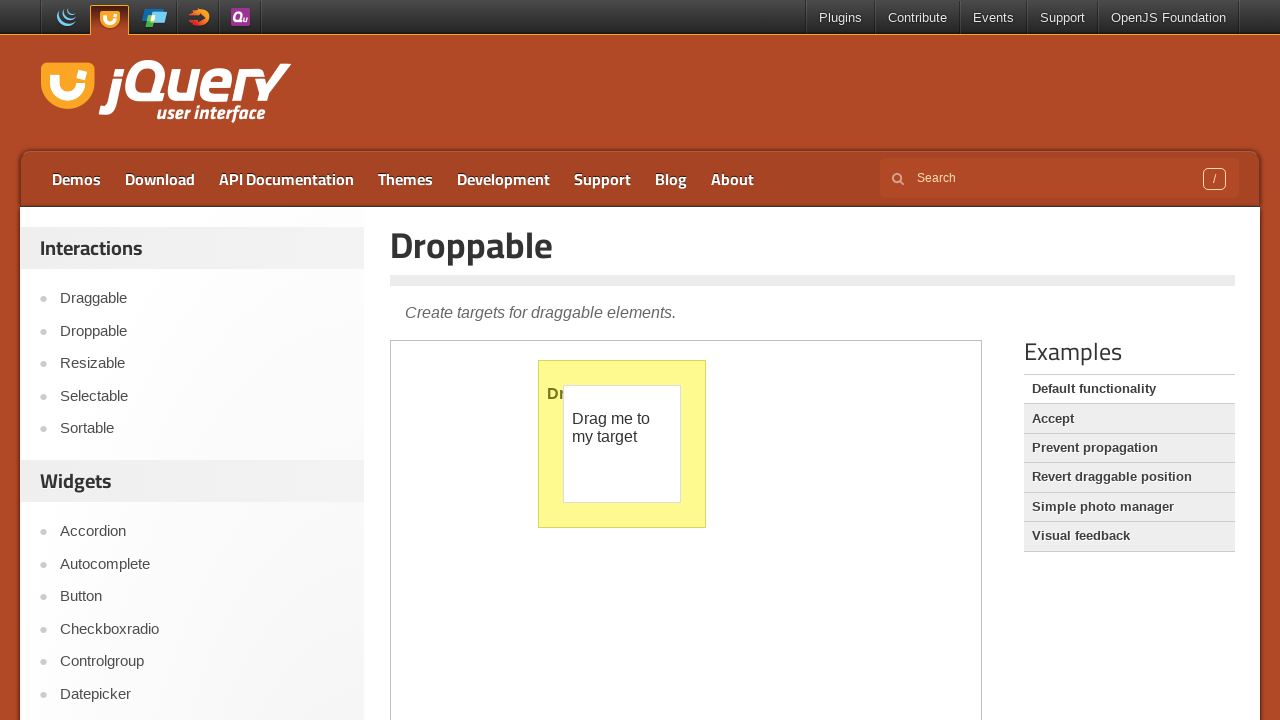

Waited 1 second for the drop animation to complete
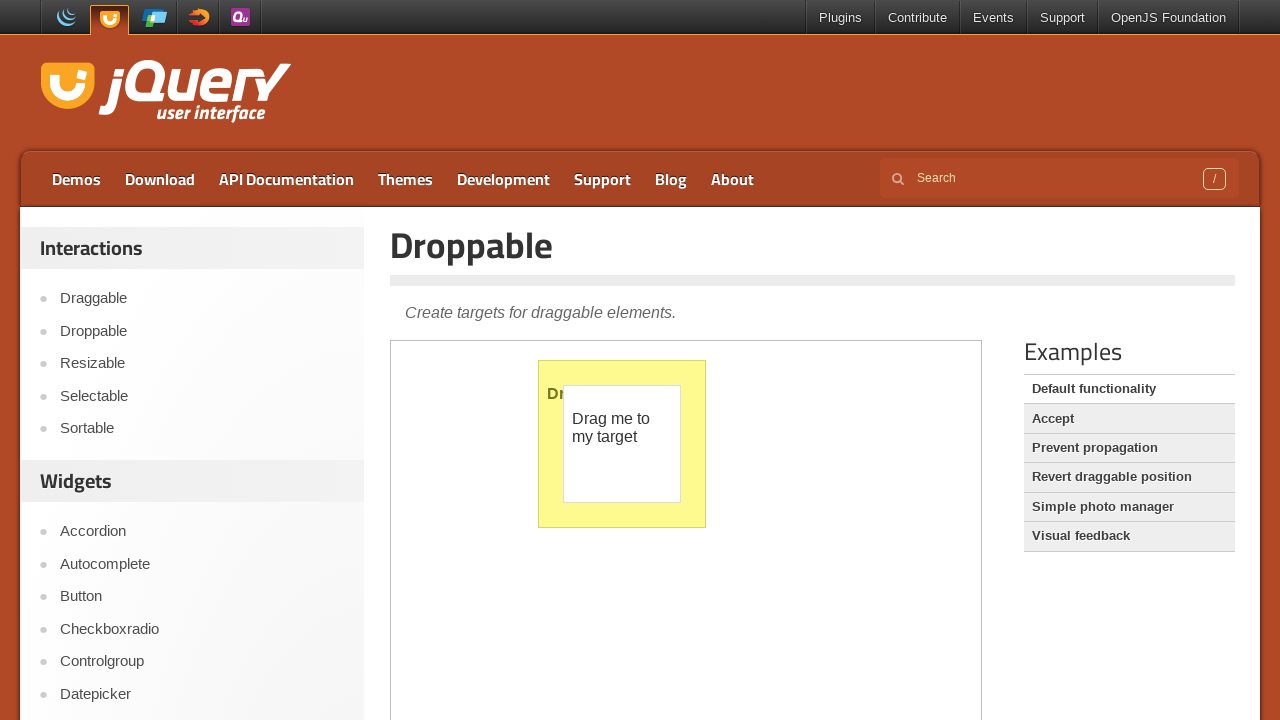

Retrieved droppable element class attribute: 'ui-widget-header ui-droppable ui-state-highlight'
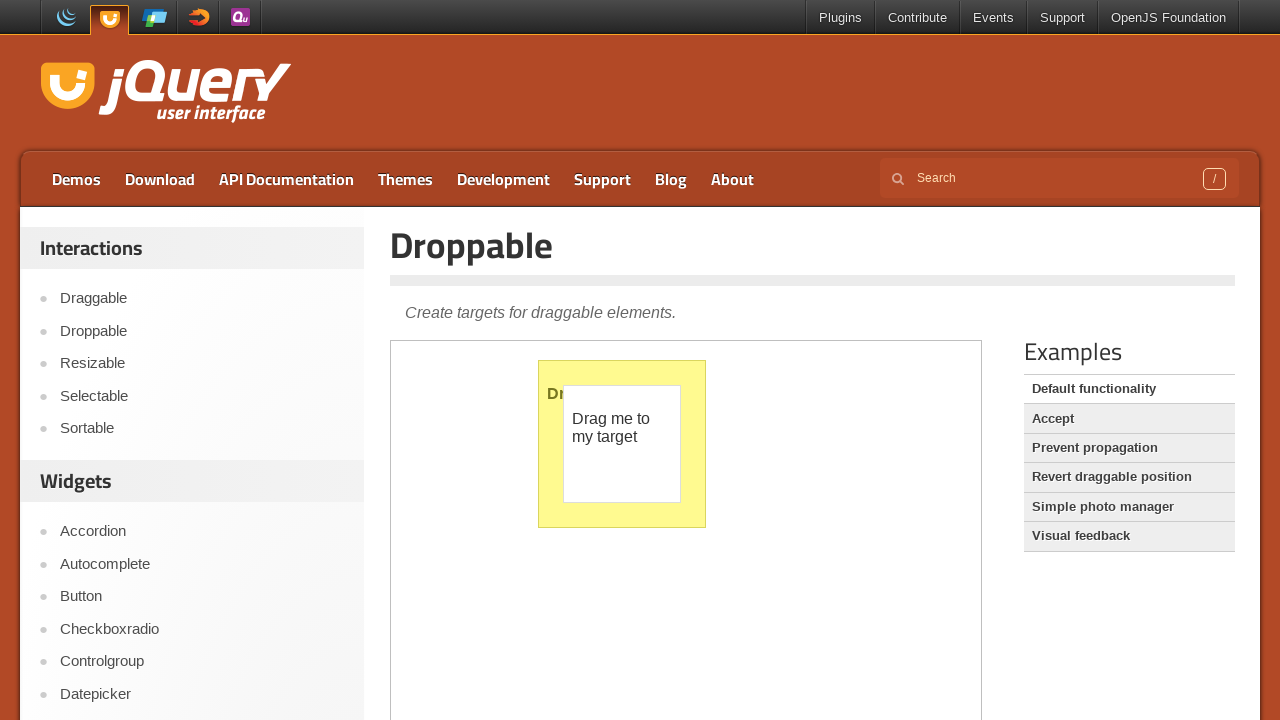

Verified that the droppable element has the ui-state-highlight class, confirming successful drop
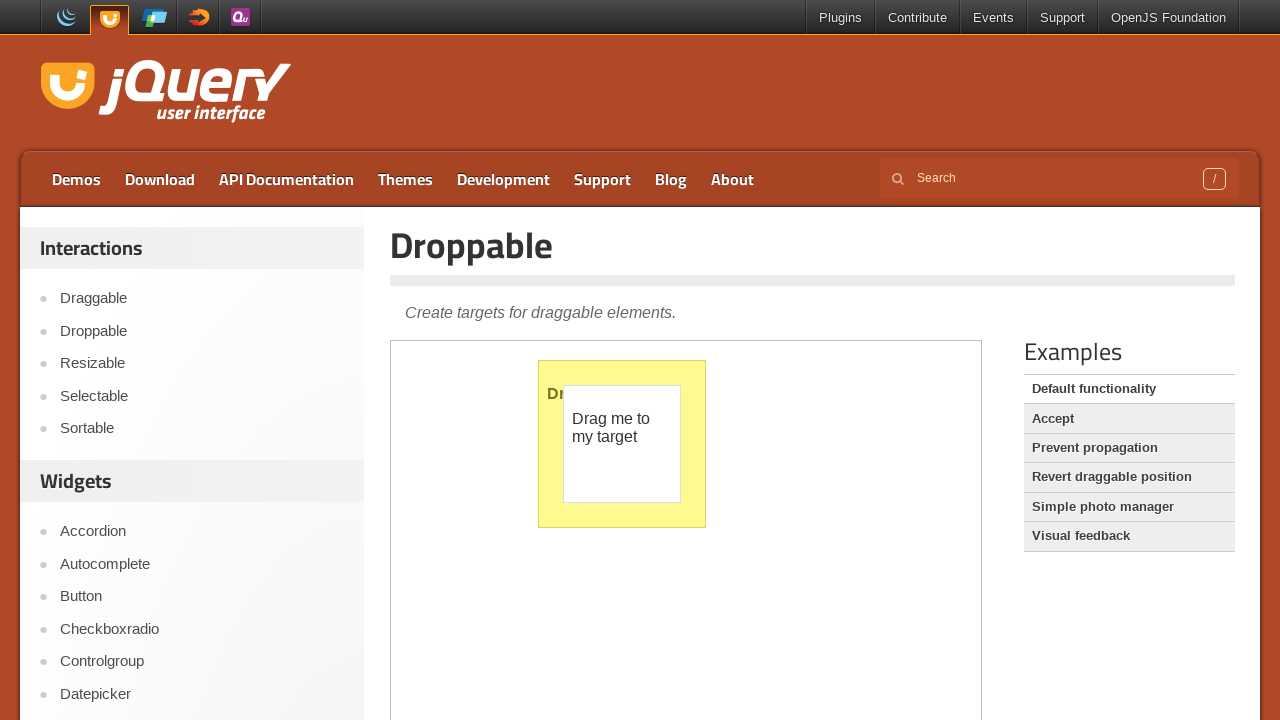

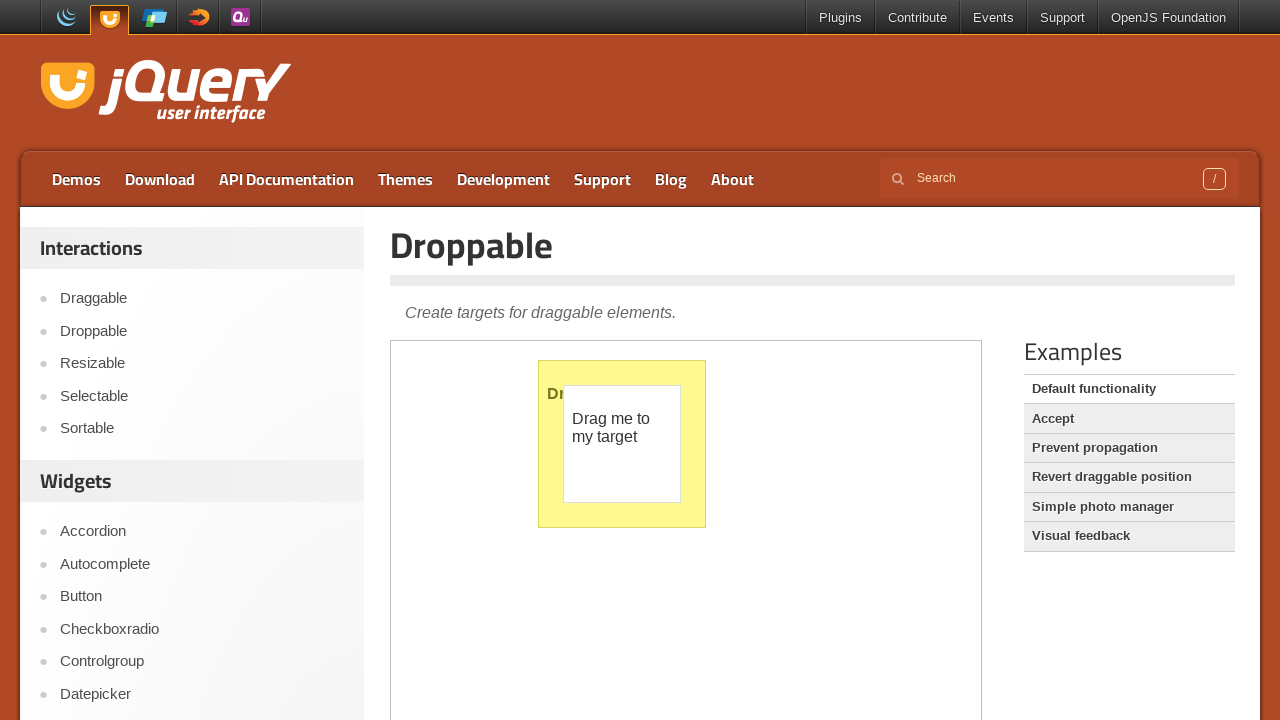